Tests flight booking functionality on BlazeDemo by selecting departure city (São Paulo), destination city (Cairo), and clicking the search button to find flights.

Starting URL: https://blazedemo.com

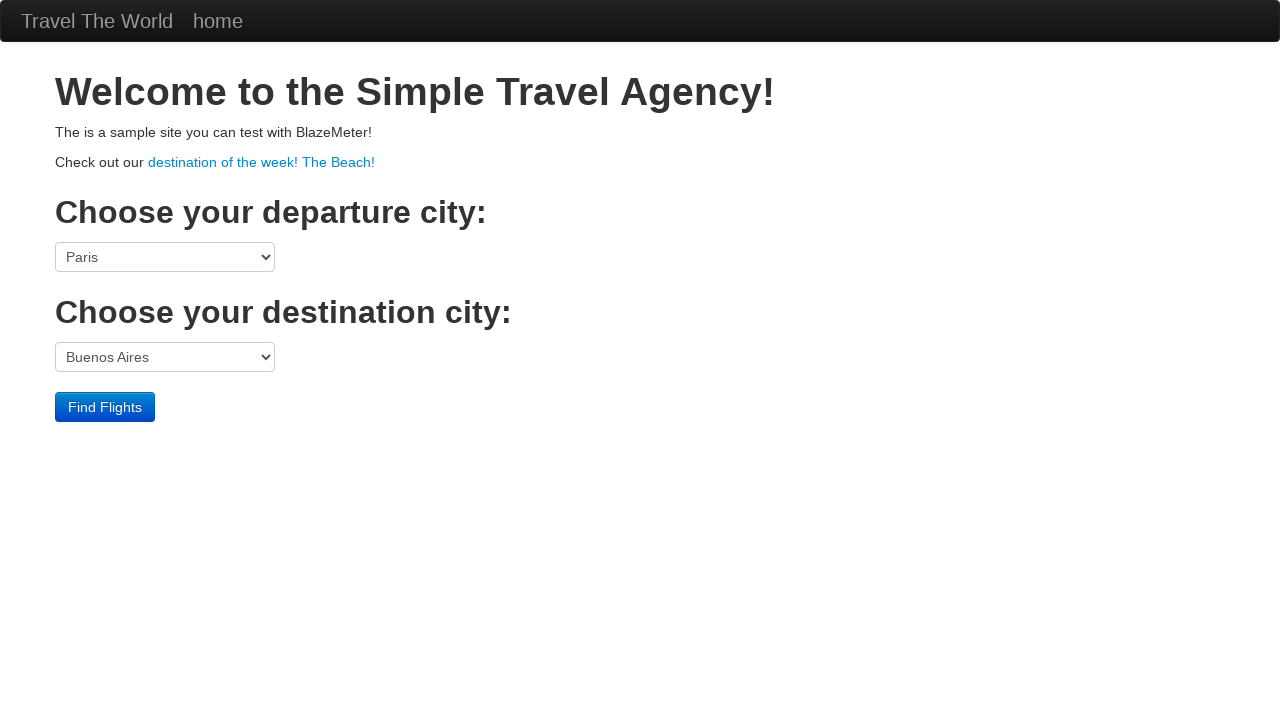

Selected São Paolo as departure city on select[name='fromPort']
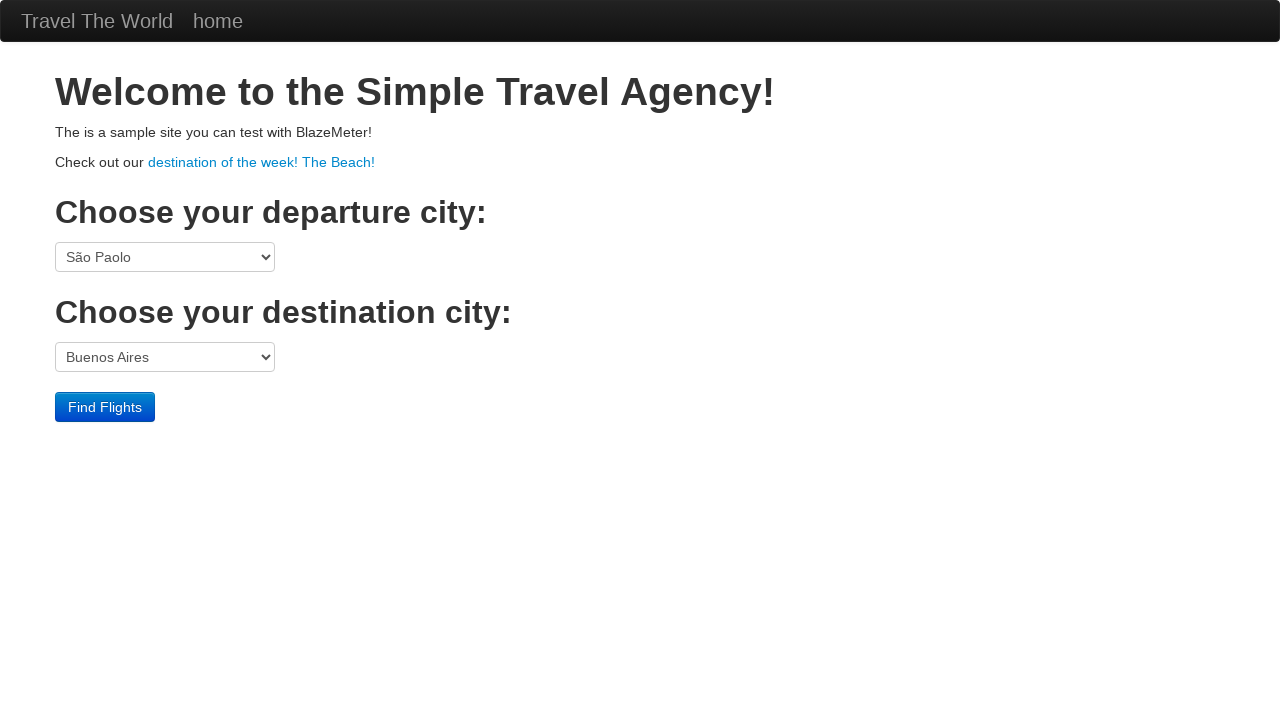

Selected Cairo as destination city on select[name='toPort']
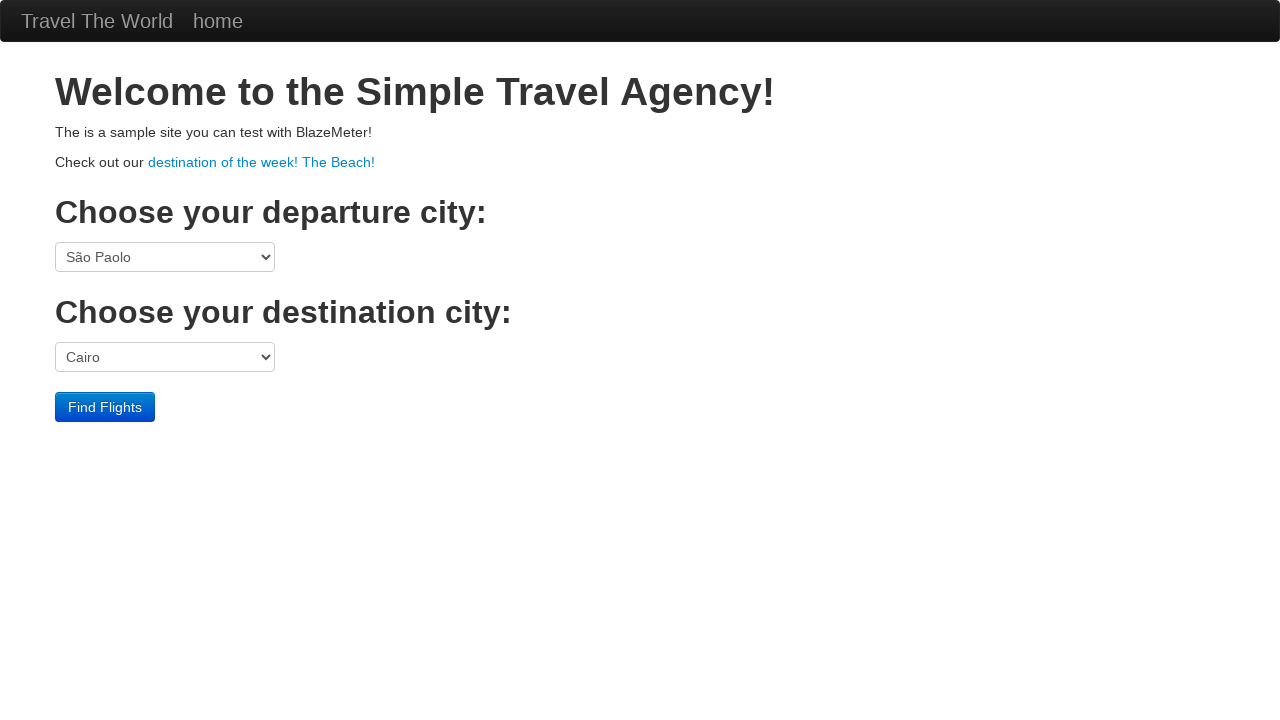

Clicked Find Flights button to search for available flights at (105, 407) on input.btn.btn-primary
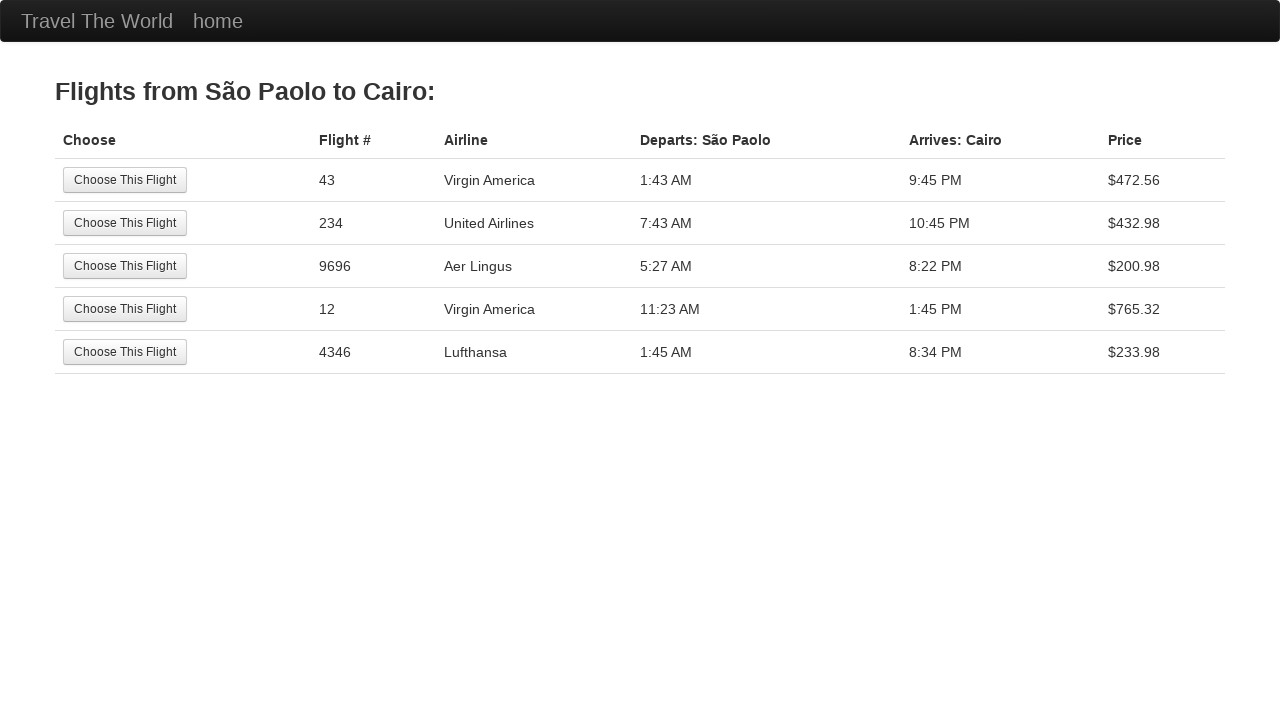

Flight search results page loaded
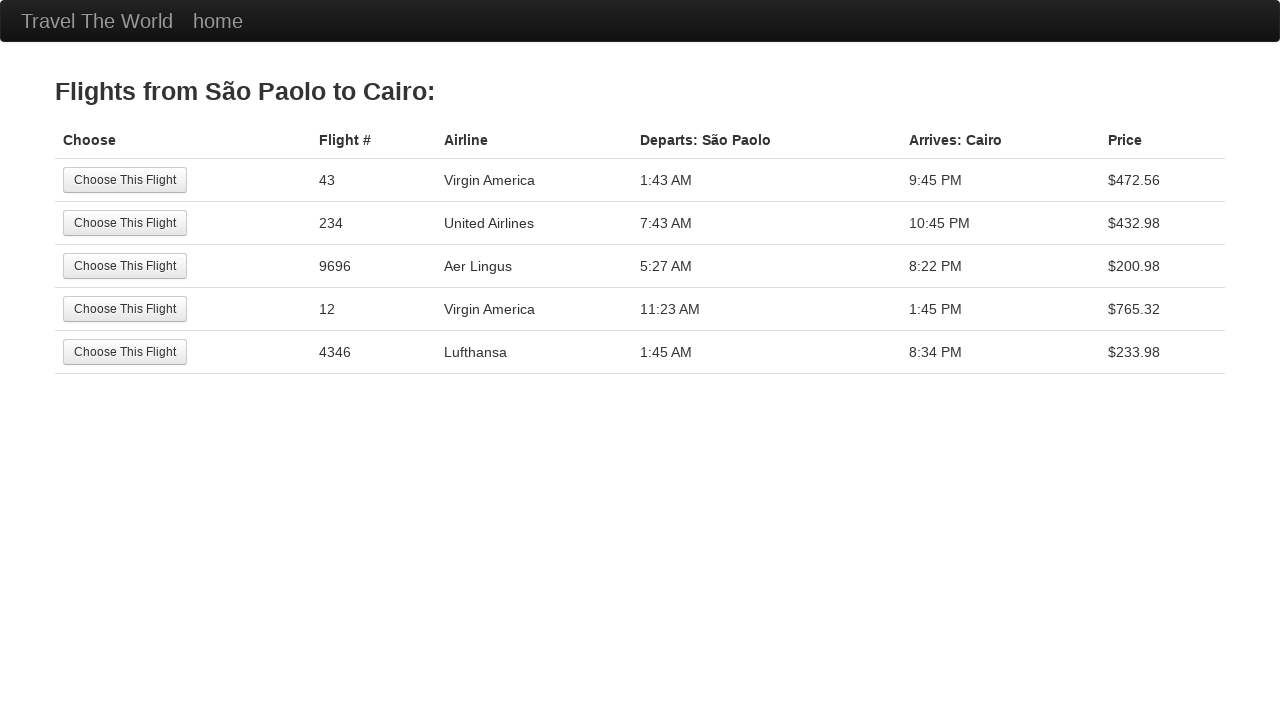

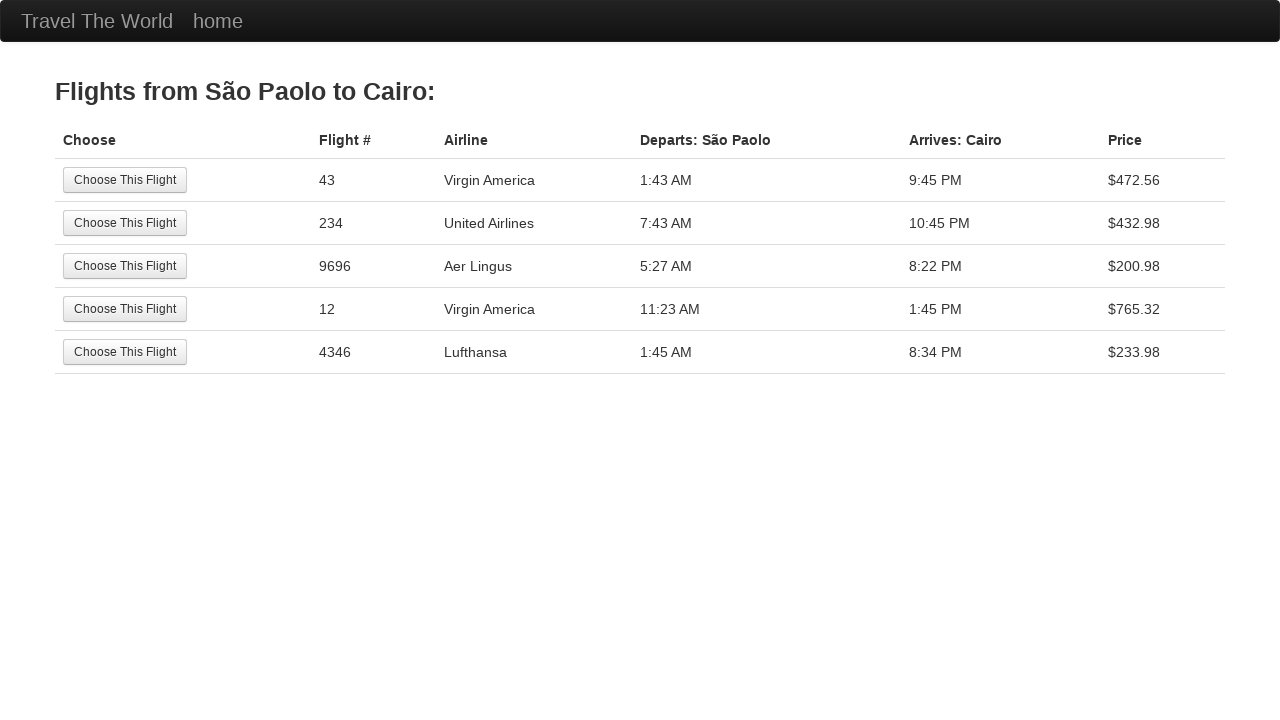